Tests form input functionality on W3Schools' HTML tryit editor by filling first name and last name fields inside an iframe and submitting the form.

Starting URL: https://www.w3schools.com/tags/tryit.asp?filename=tryhtml_input_test

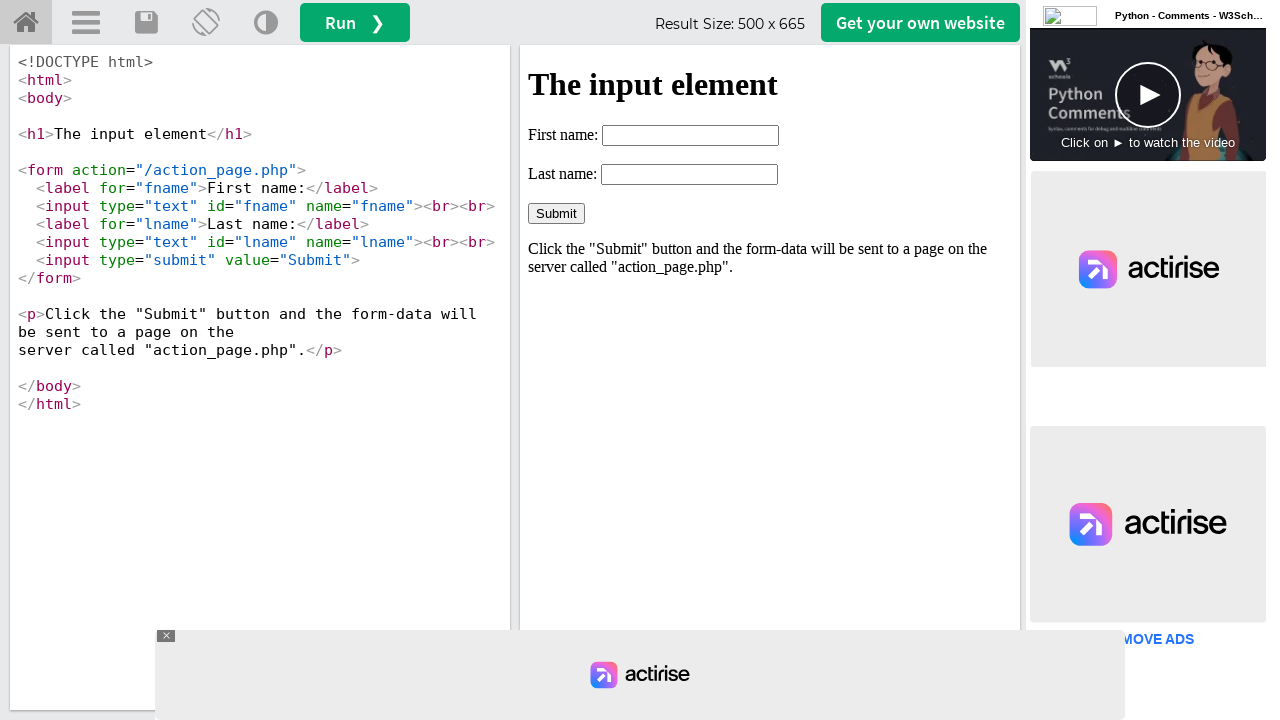

Filled first name field with 'abdul' inside iframe on #iframeResult >> internal:control=enter-frame >> input[name='fname']
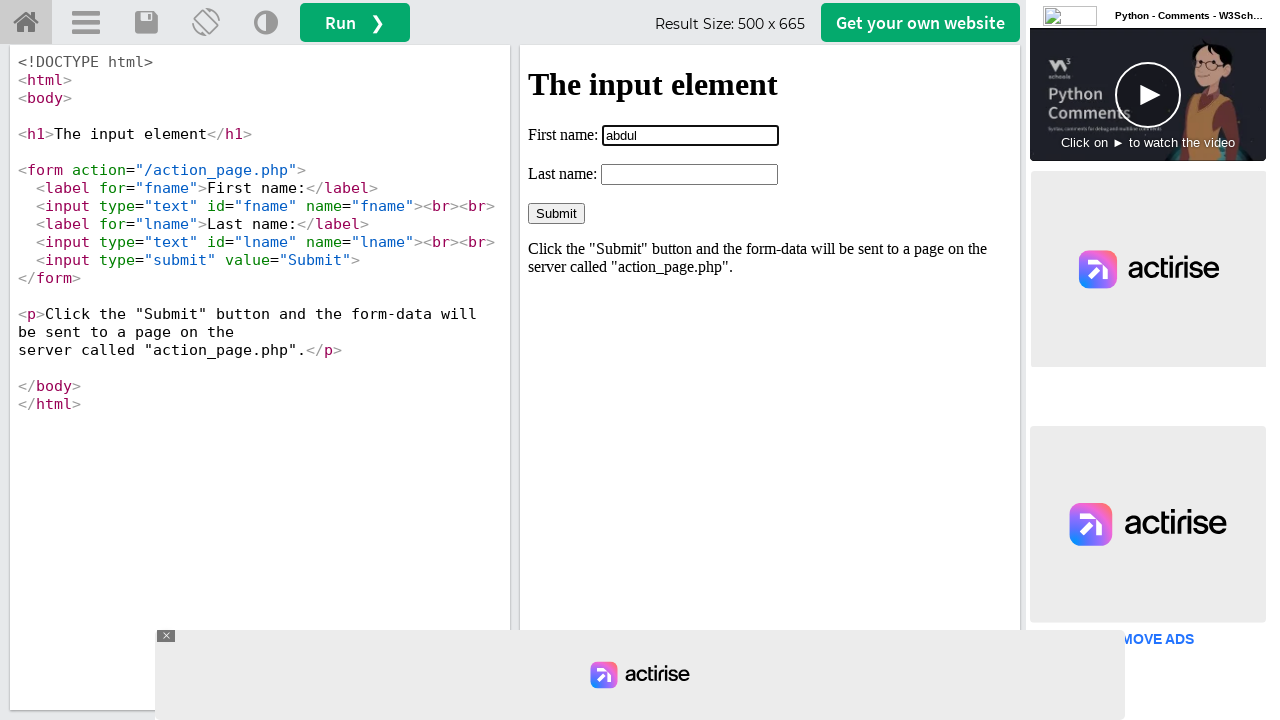

Filled last name field with 'kalam' inside iframe on #iframeResult >> internal:control=enter-frame >> #lname
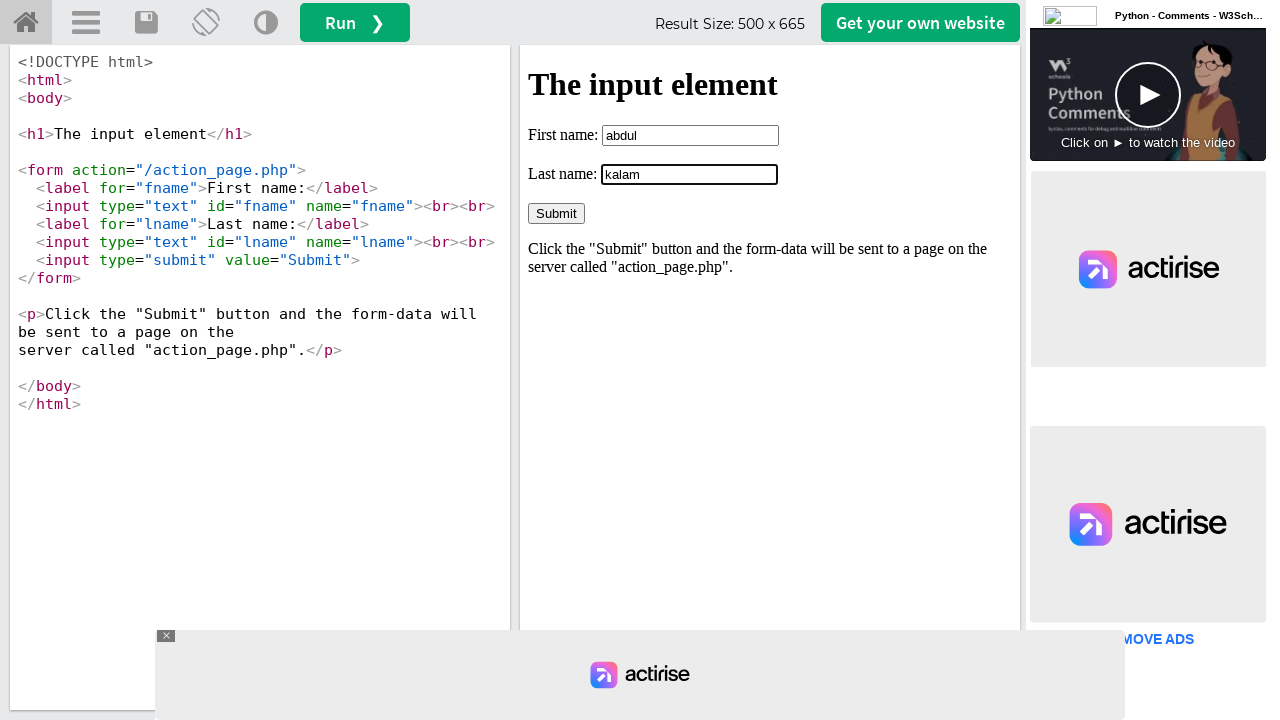

Clicked Submit button inside iframe at (556, 213) on #iframeResult >> internal:control=enter-frame >> xpath=//input[@value='Submit']
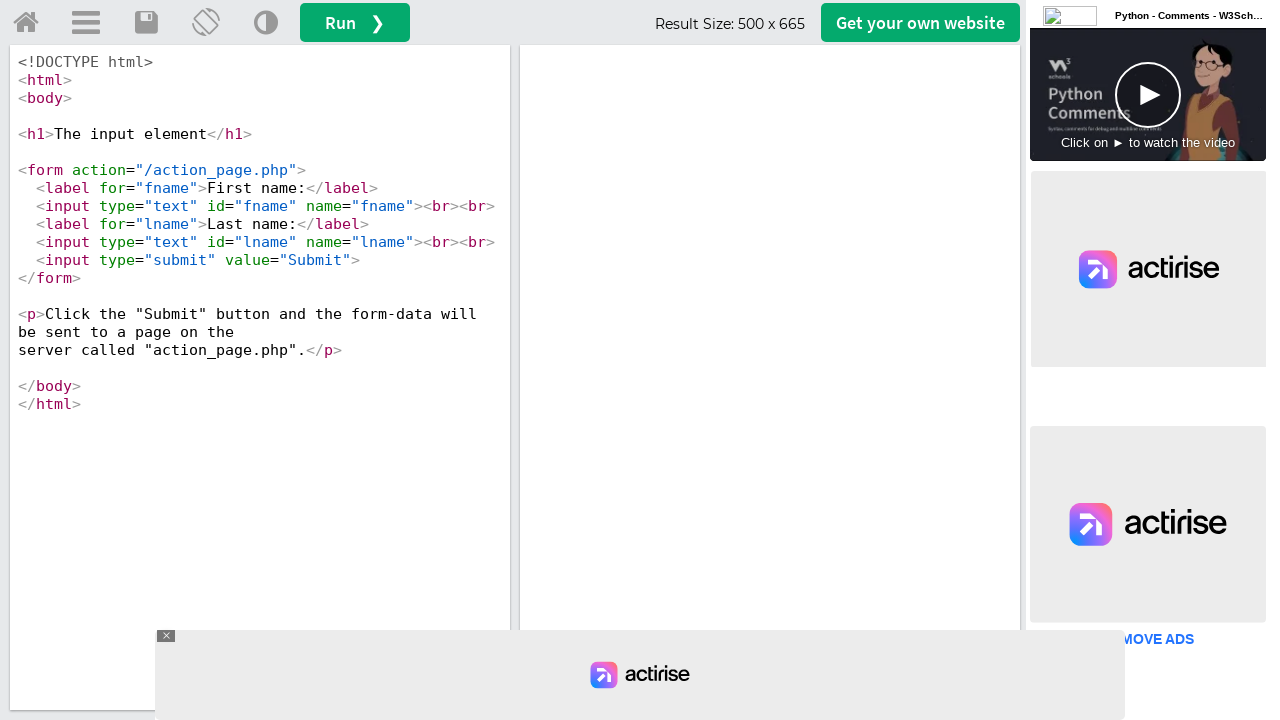

Waited 2 seconds for form submission result
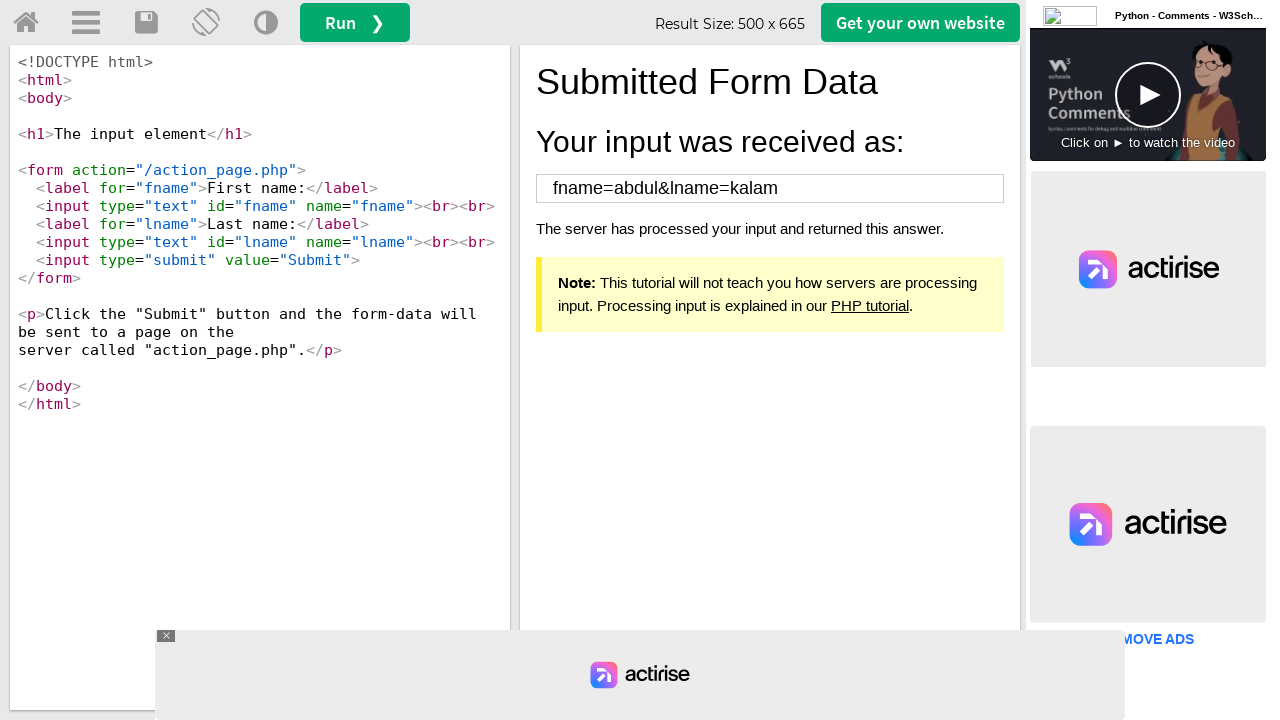

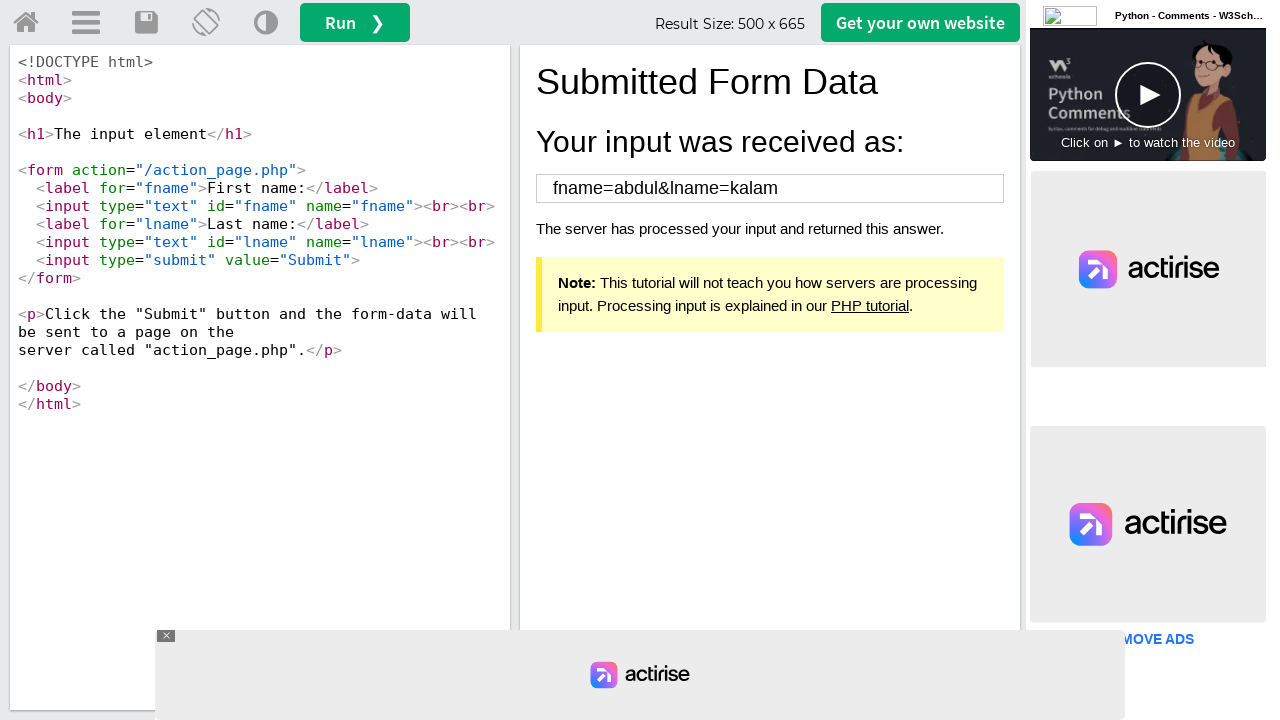